Navigates to AutomationTalks.com website and verifies the page loads by checking the title is available

Starting URL: http://AutomationTalks.com

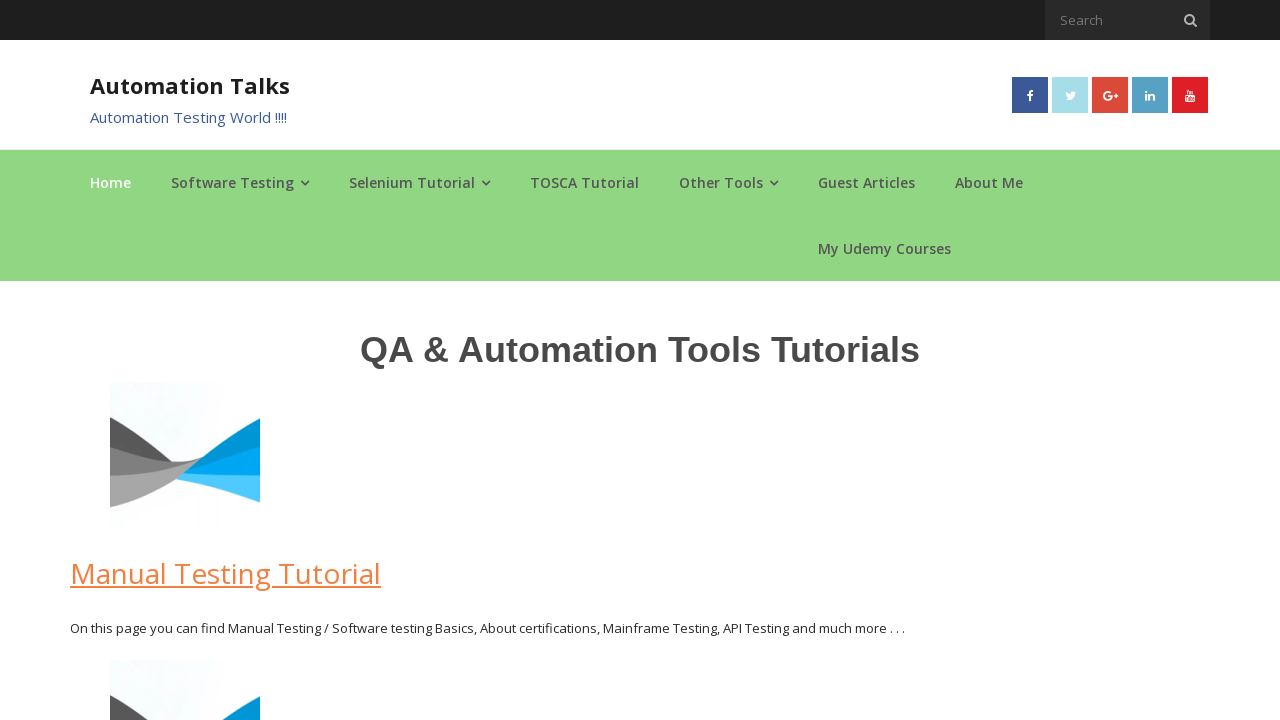

Navigated to AutomationTalks.com
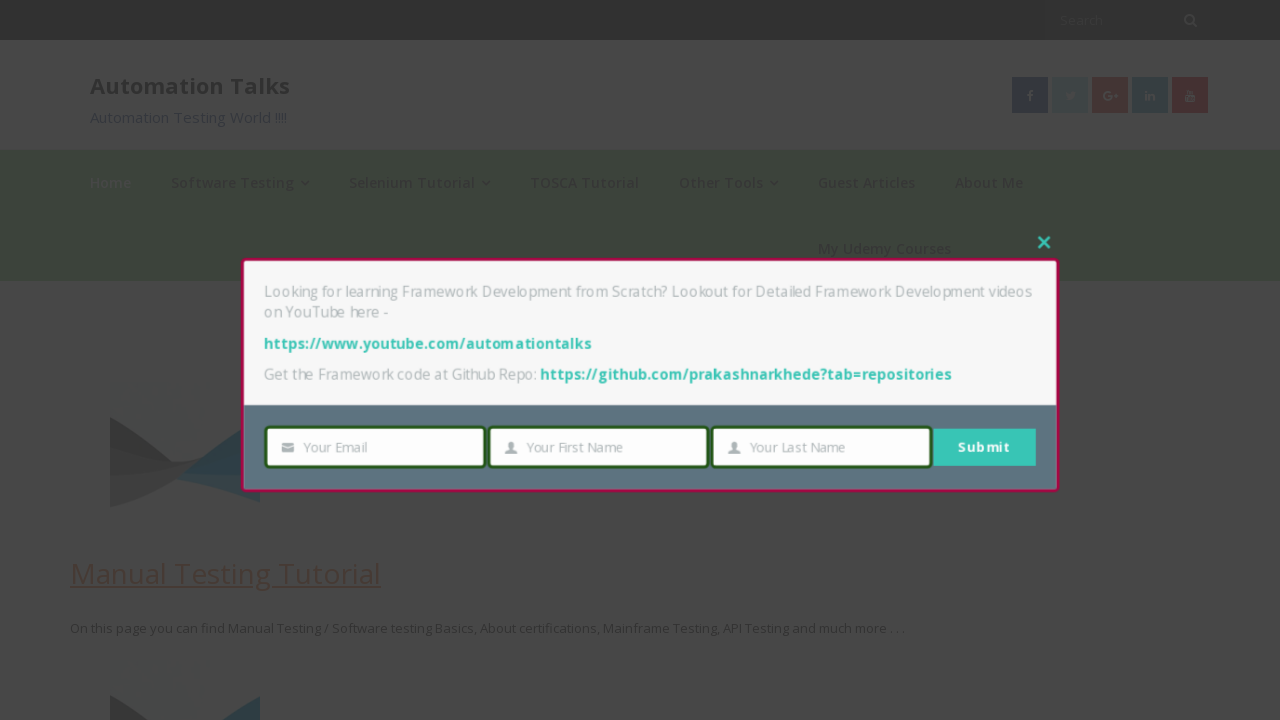

Page reached domcontentloaded state
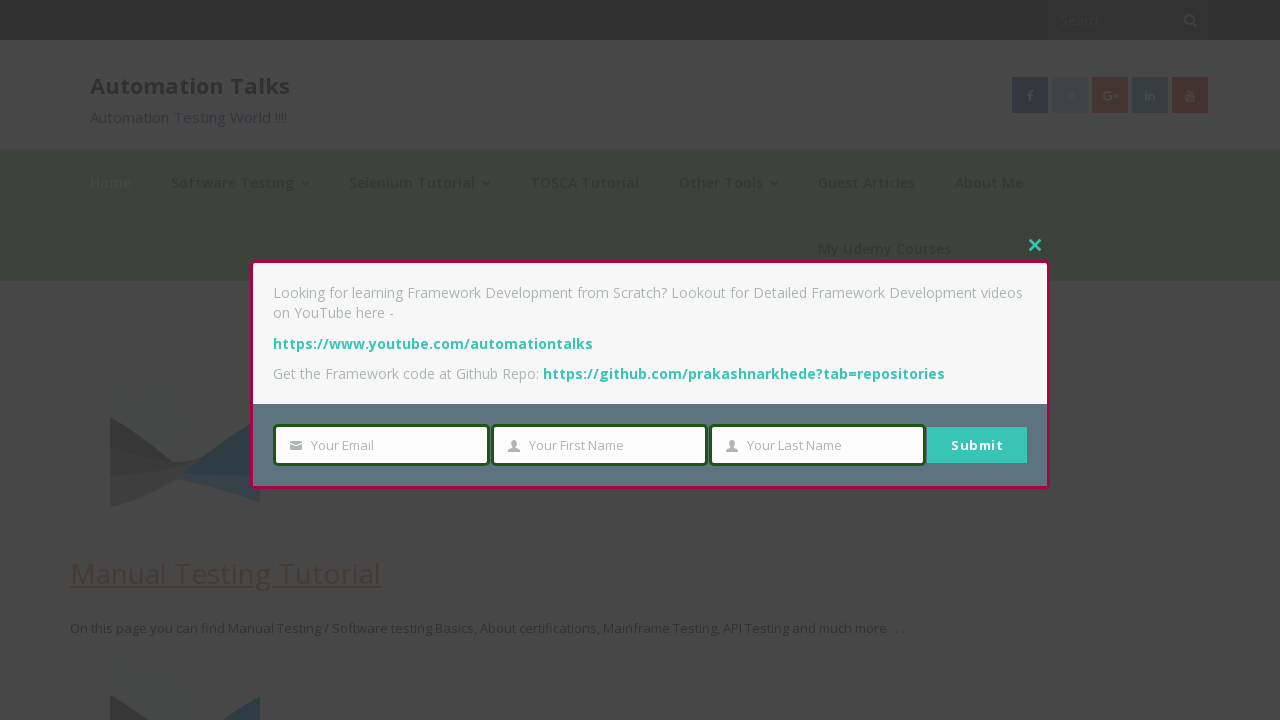

Retrieved page title: AutomationTalks - Learn Automation Testing
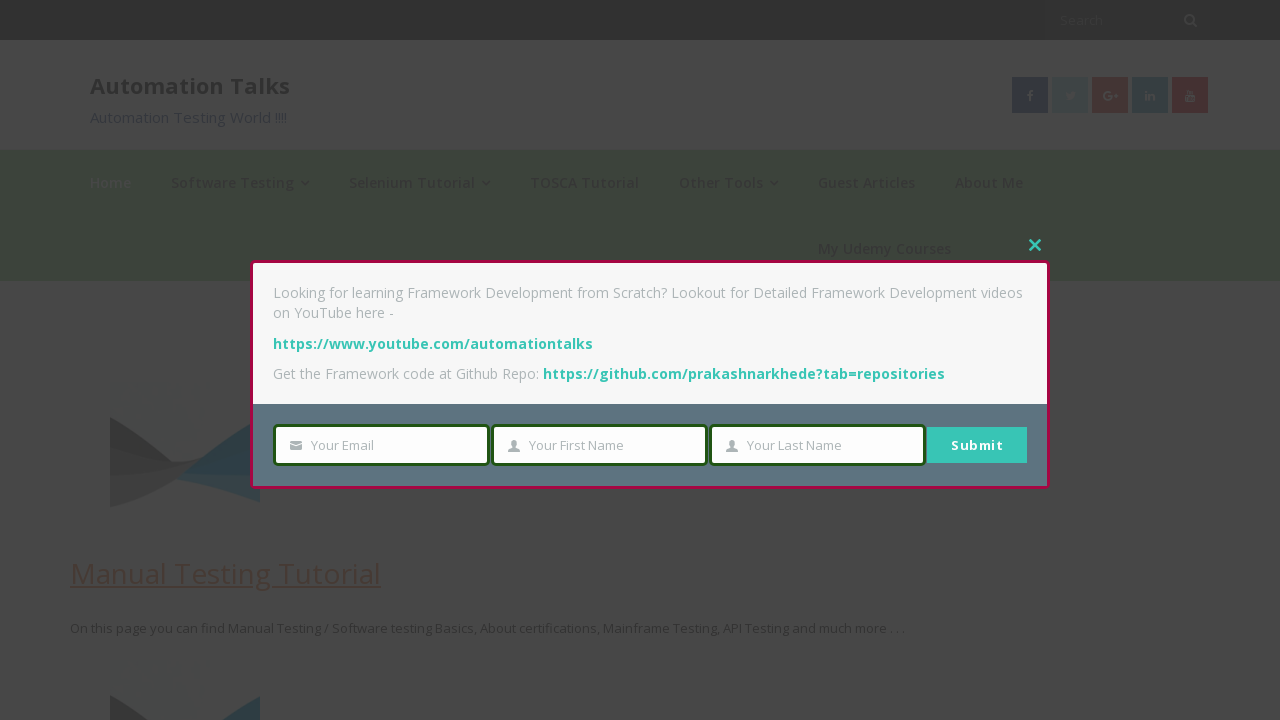

Verified page title is available and printed to console
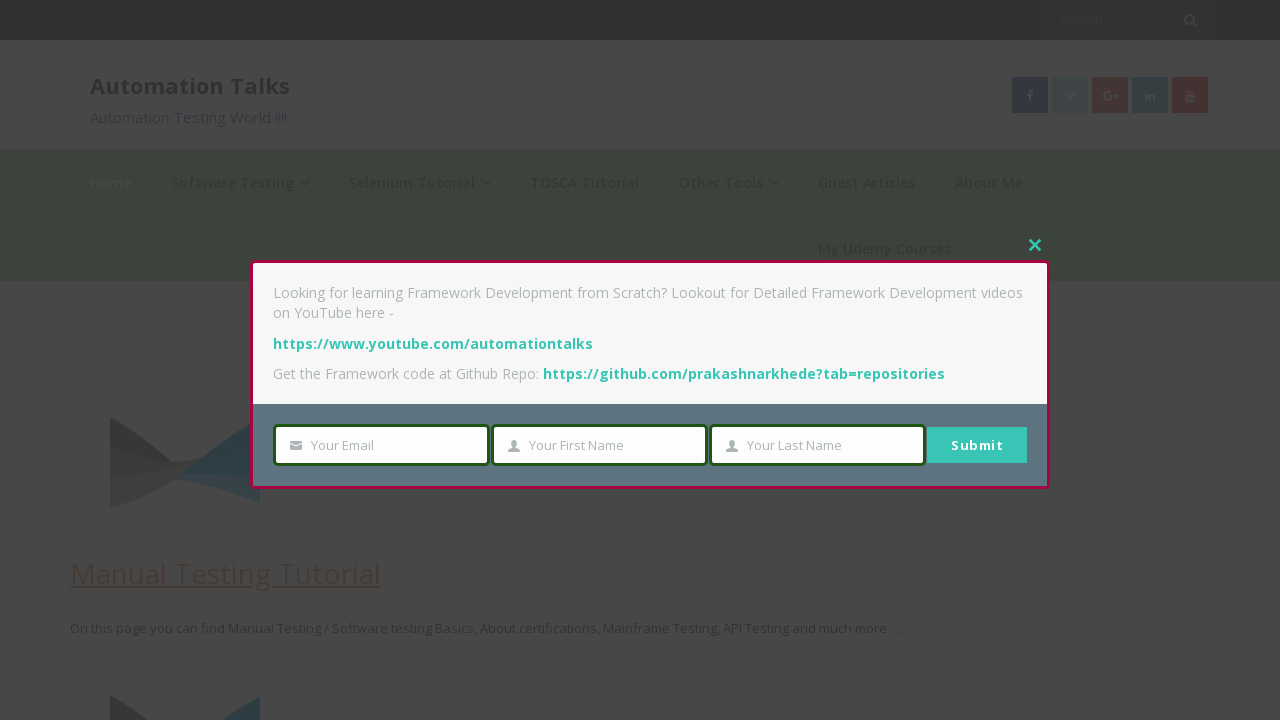

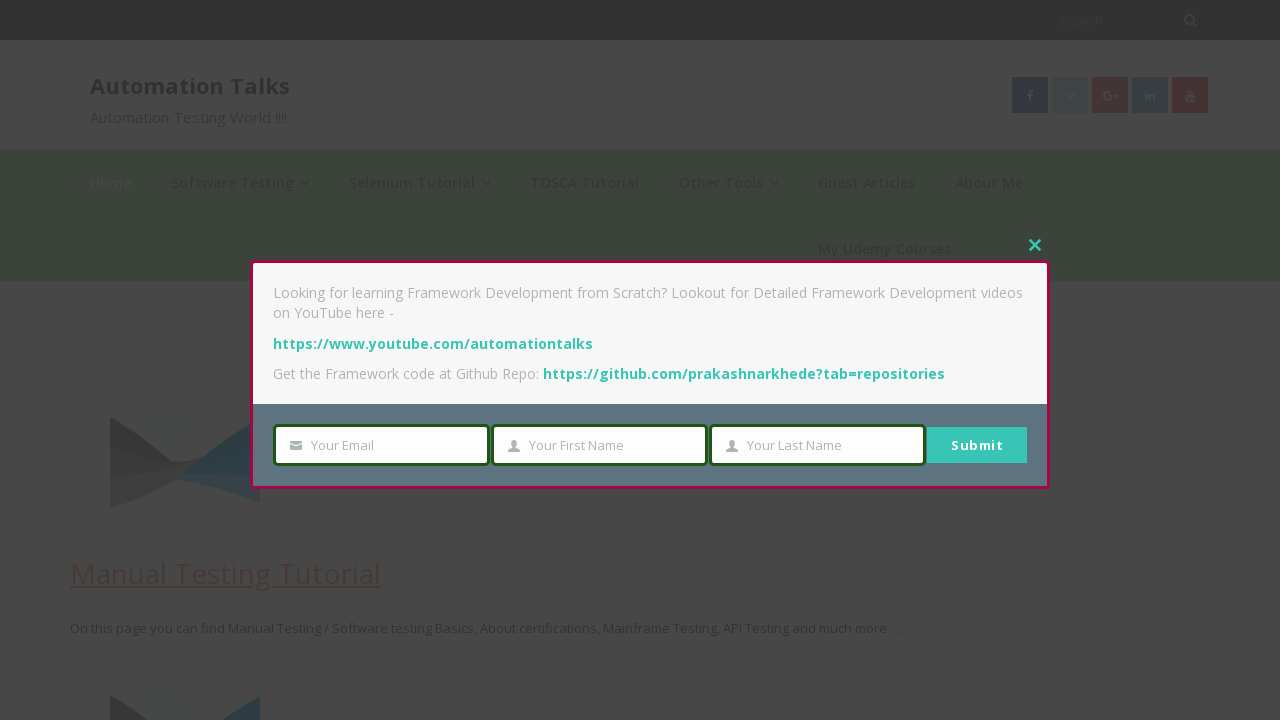